Navigates to the store page

Starting URL: https://atid.store/

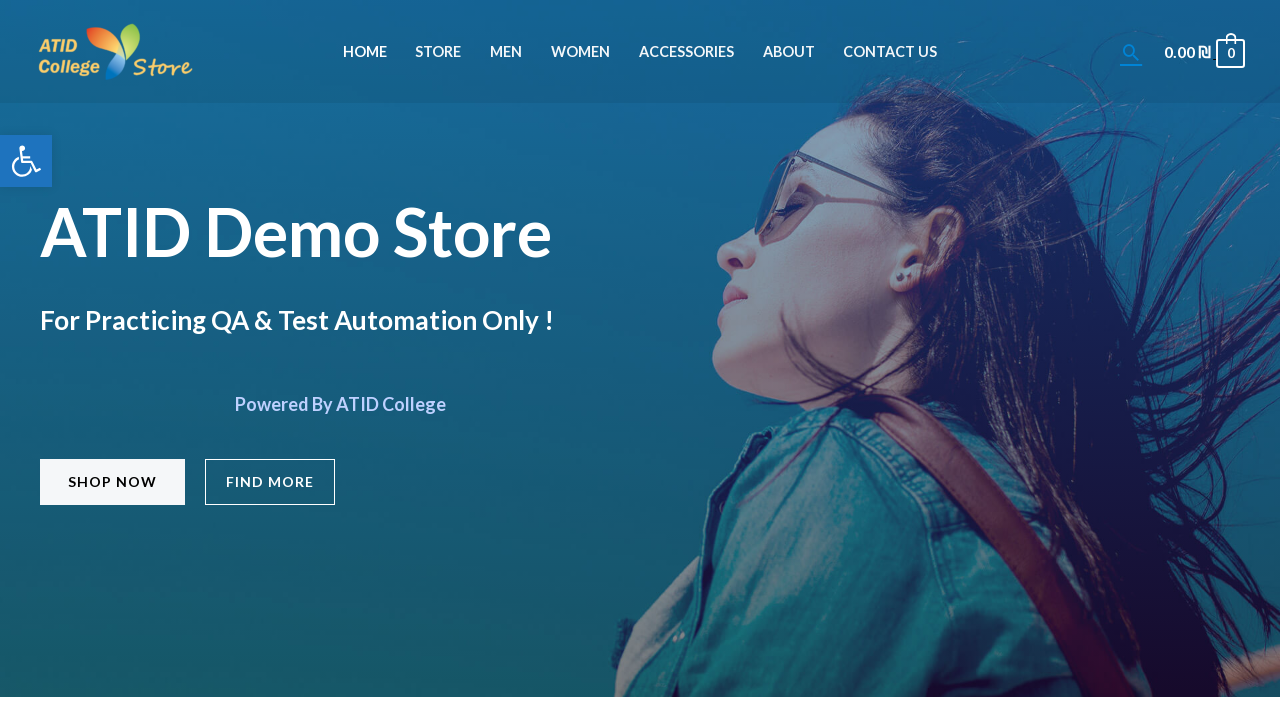

Clicked on Store navigation link at (438, 52) on #ast-hf-menu-1 >> text=Store
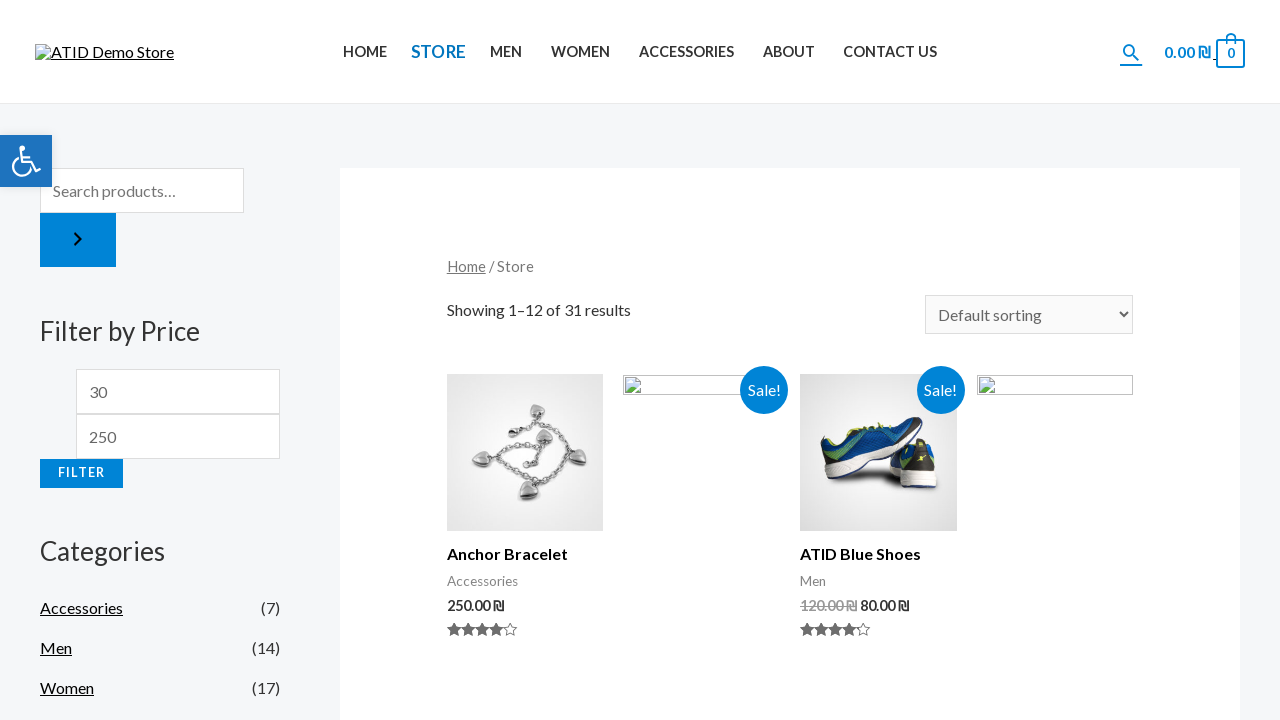

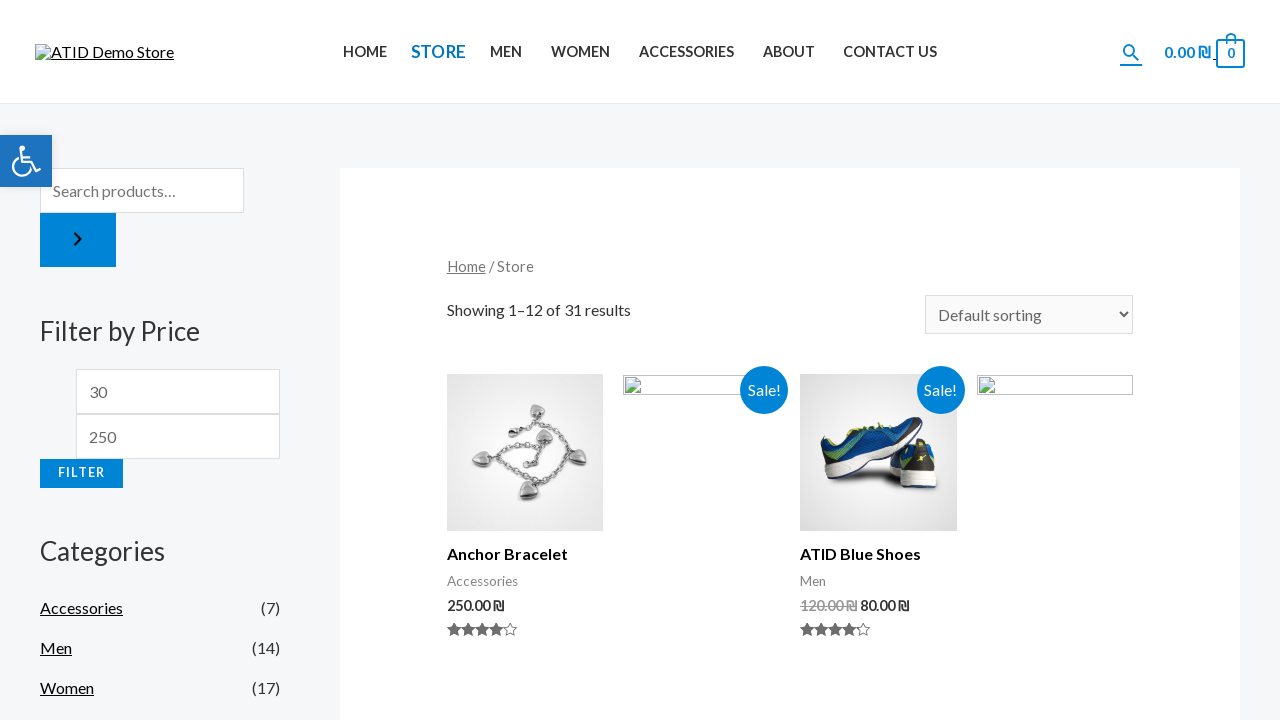